Tests checkbox interaction on a signup page by clicking alternate checkboxes in the list of available checkbox elements.

Starting URL: https://freelance-learn-automation.vercel.app/signup

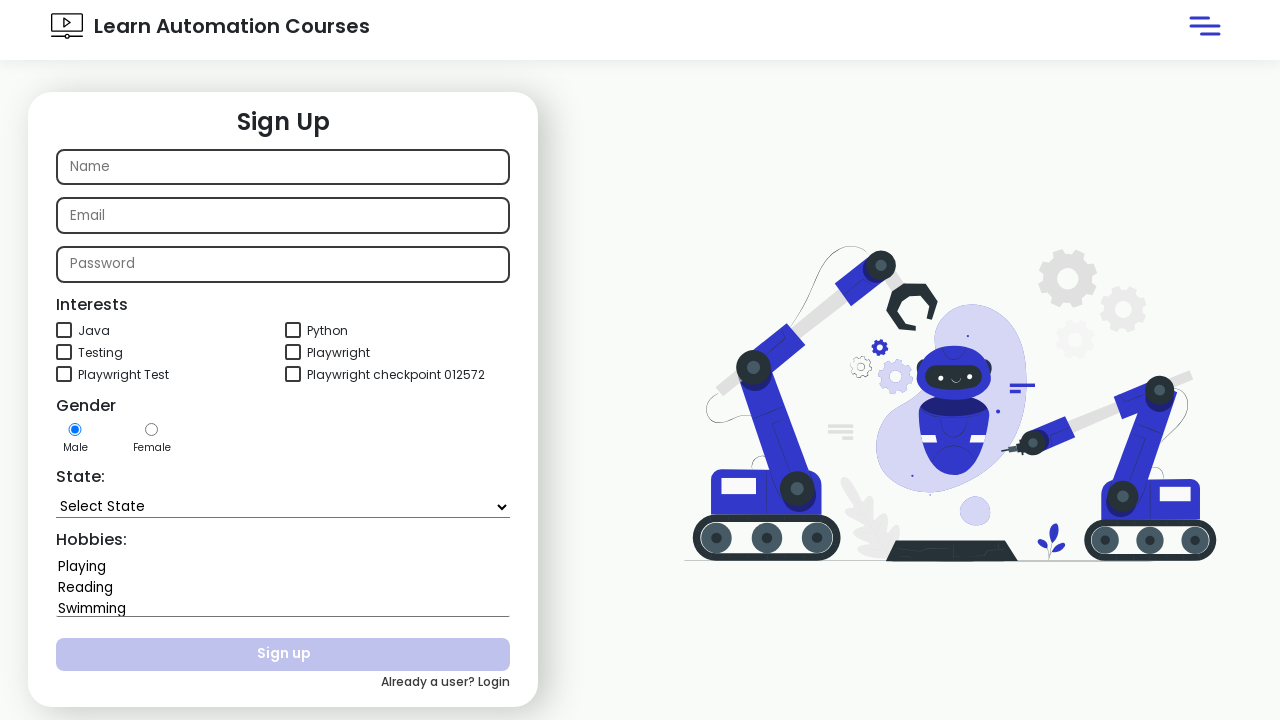

Waited for checkboxes to load on signup page
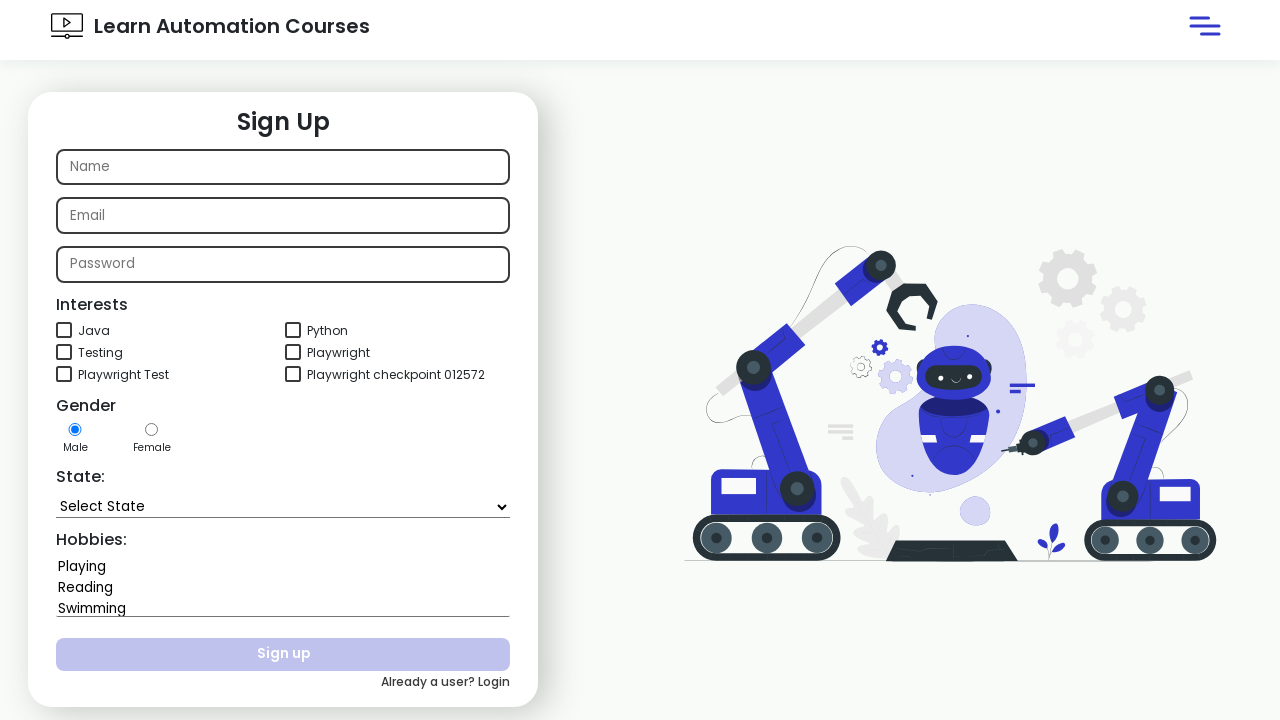

Located all checkbox elements on the page
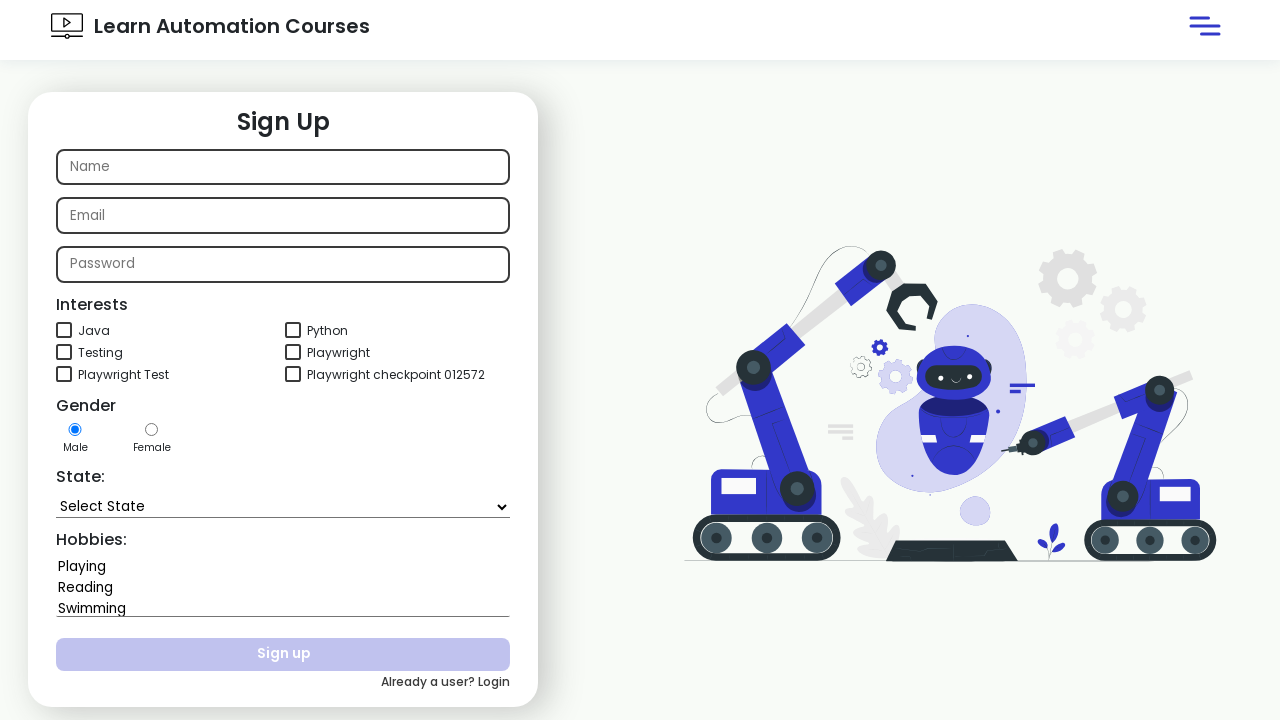

Counted 6 checkbox elements
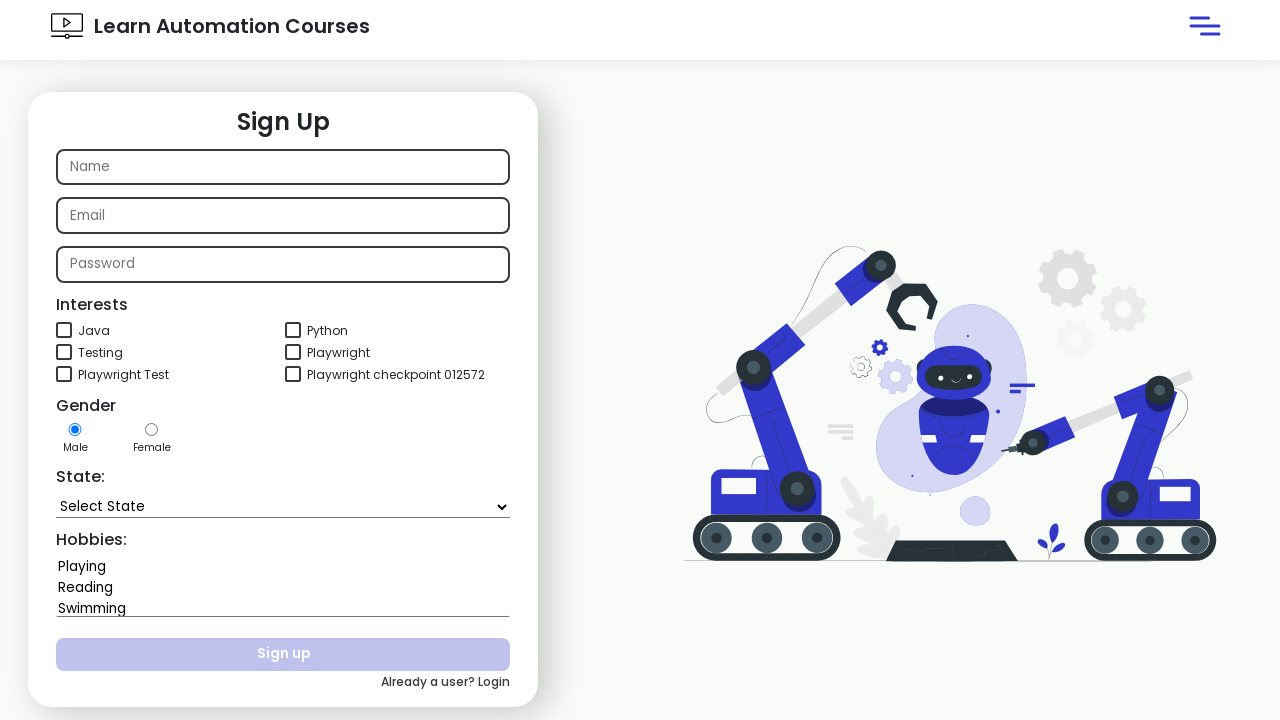

Clicked checkbox at alternate index 1 at (293, 330) on input[type='checkbox'] >> nth=1
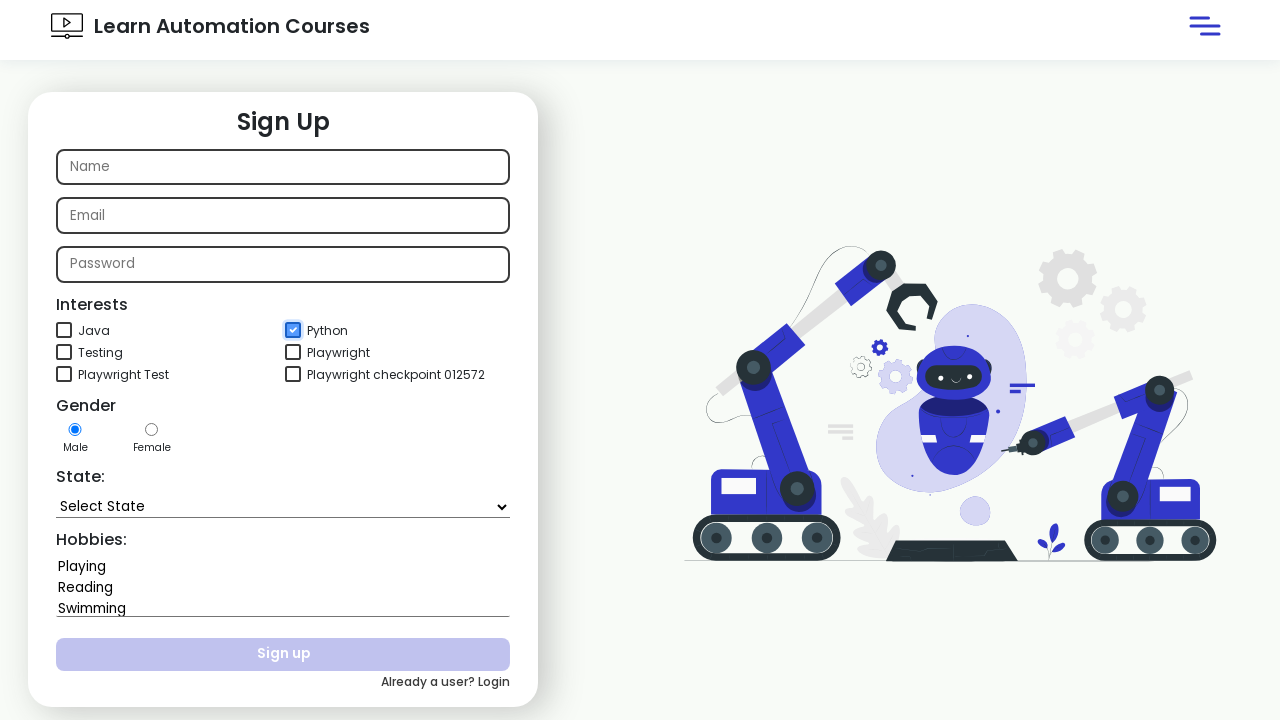

Clicked checkbox at alternate index 3 at (293, 352) on input[type='checkbox'] >> nth=3
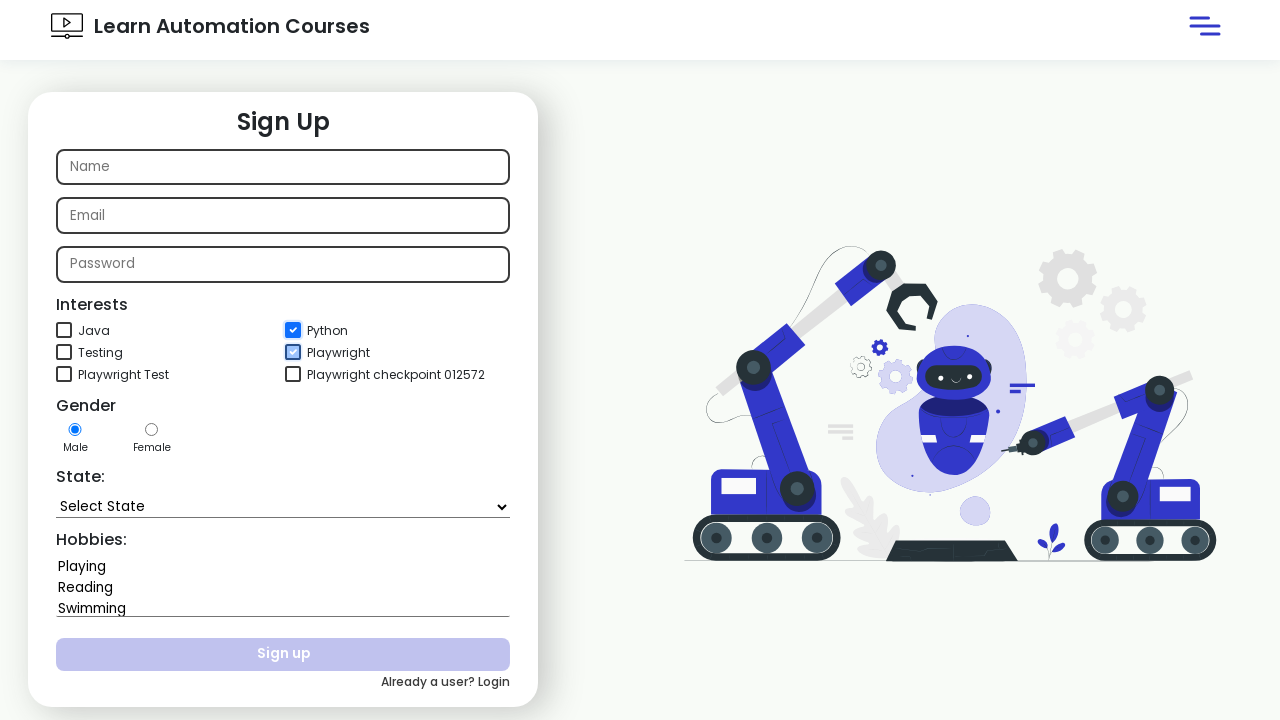

Clicked checkbox at alternate index 5 at (293, 374) on input[type='checkbox'] >> nth=5
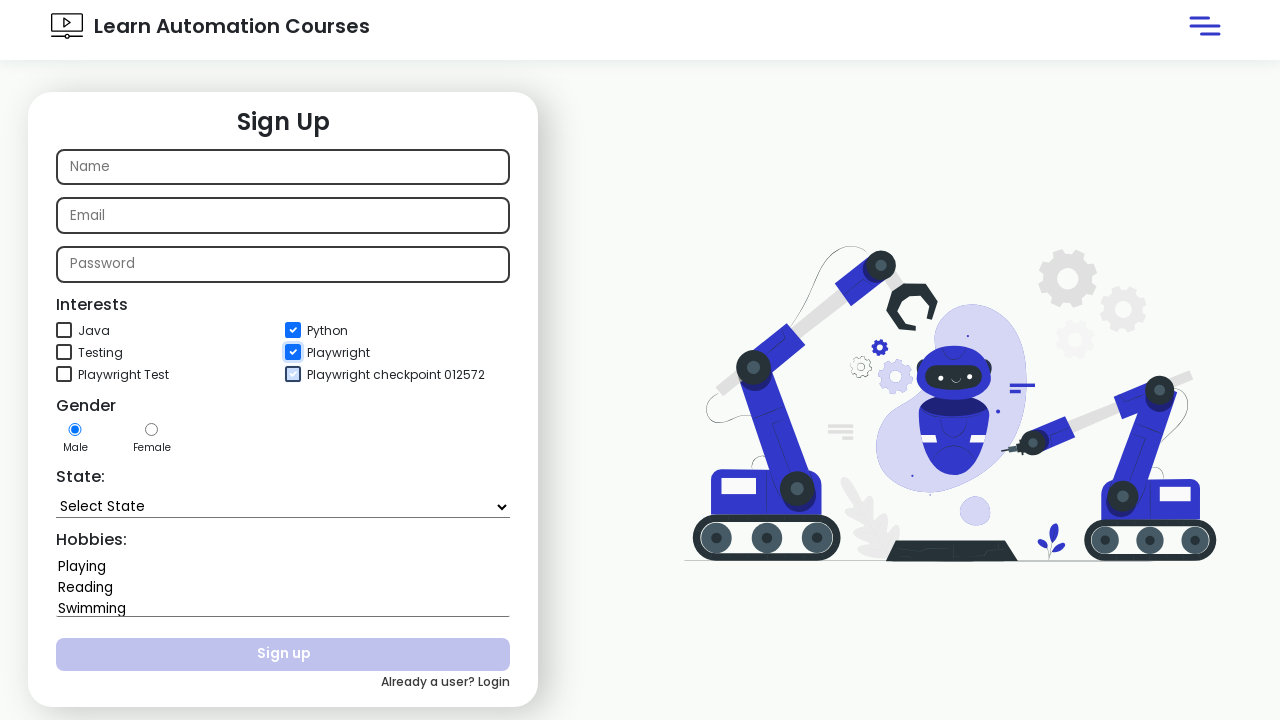

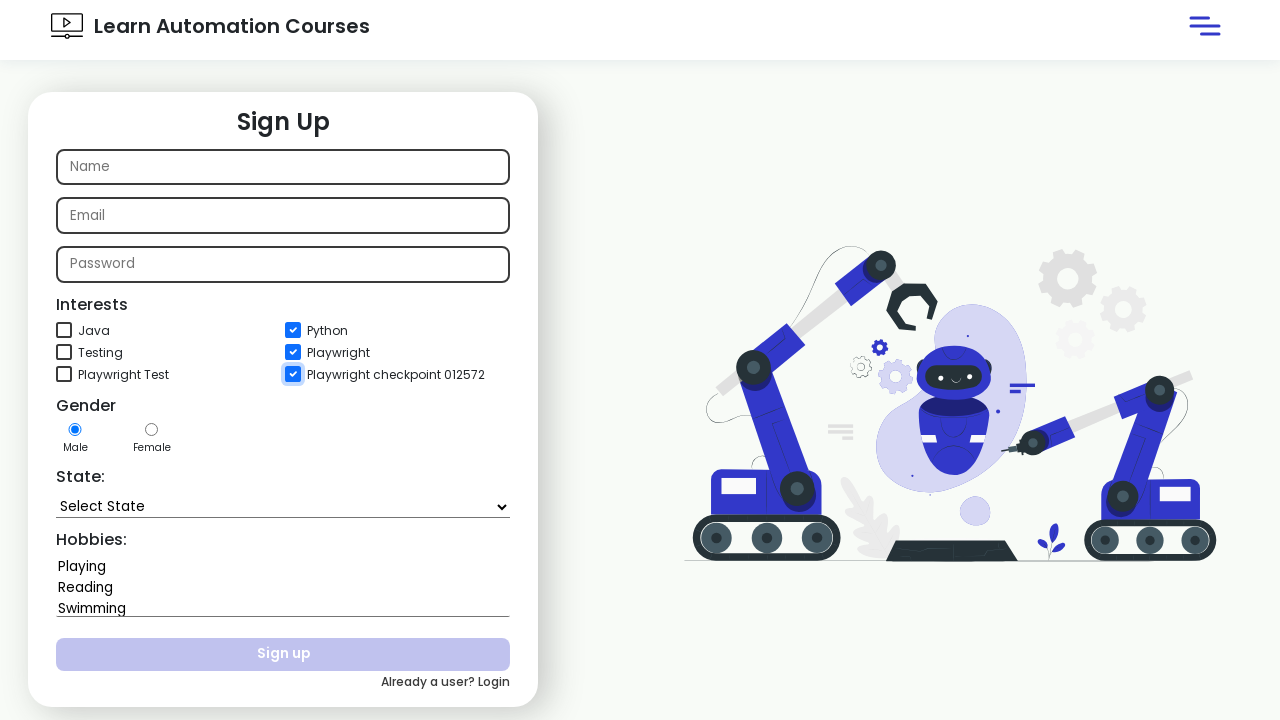